Tests that the Clear completed button displays correct text when items are completed

Starting URL: https://demo.playwright.dev/todomvc

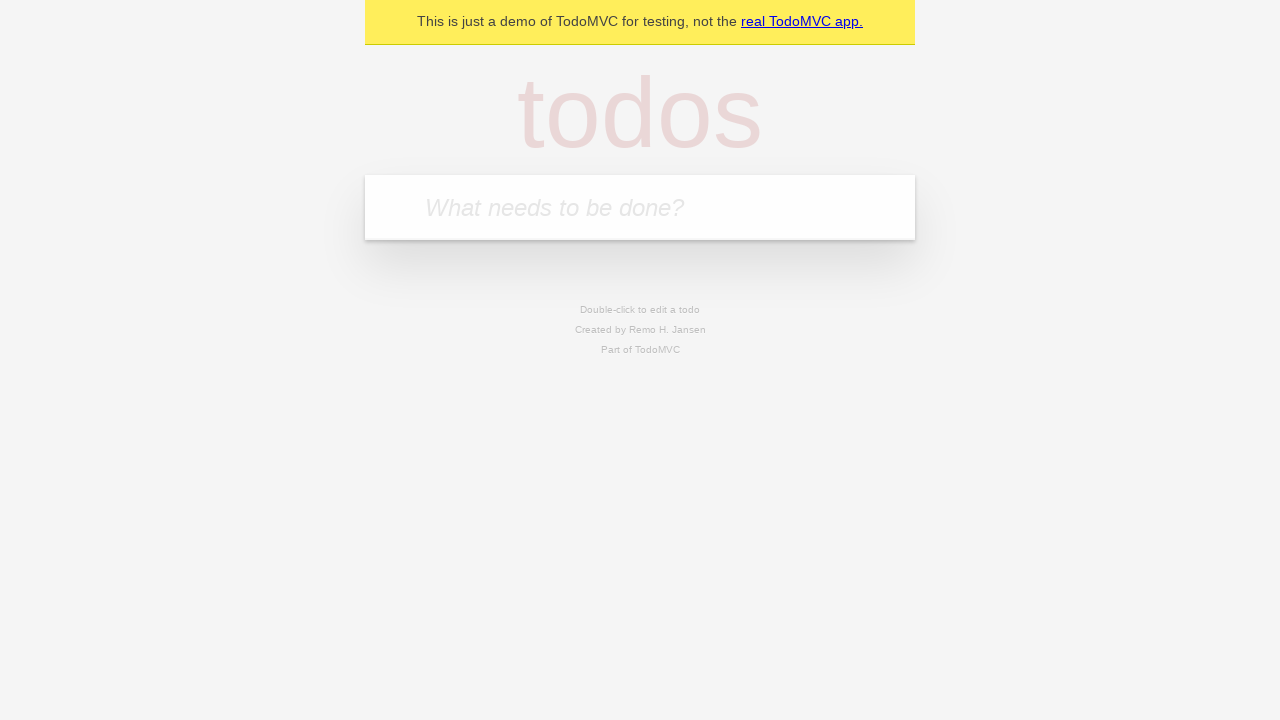

Filled new todo input with 'buy some cheese' on internal:attr=[placeholder="What needs to be done?"i]
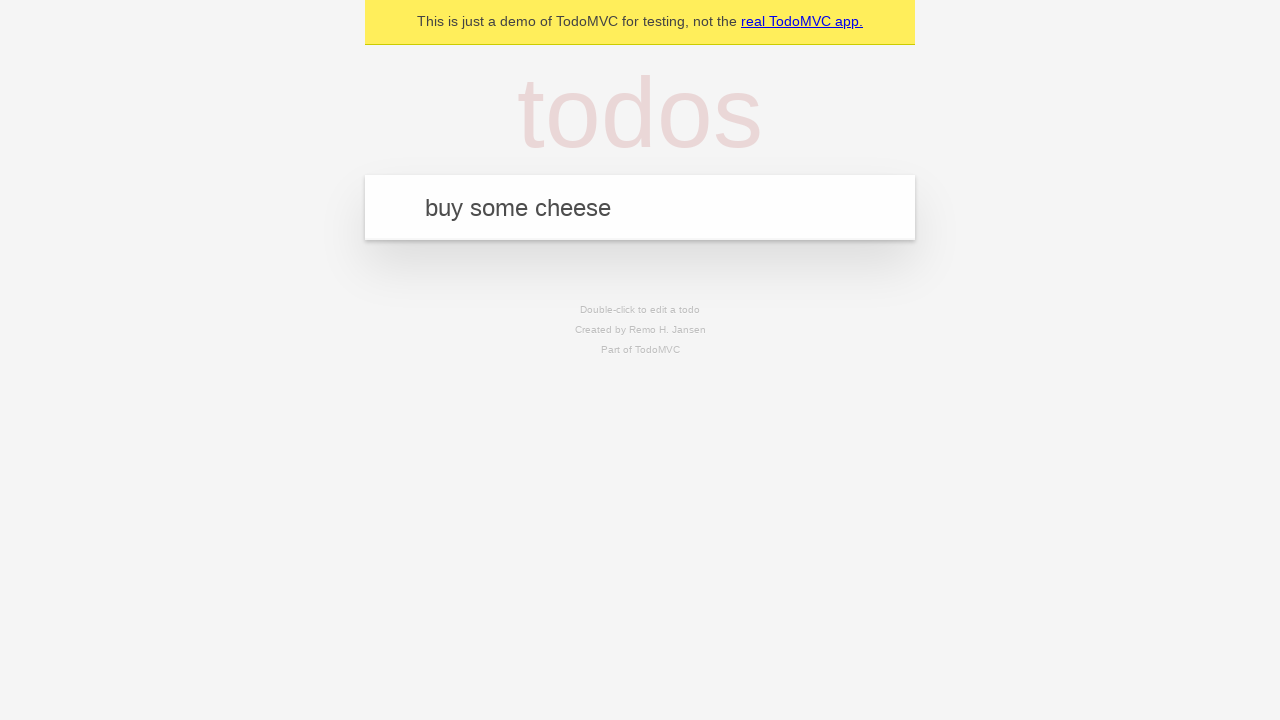

Pressed Enter to add first todo item on internal:attr=[placeholder="What needs to be done?"i]
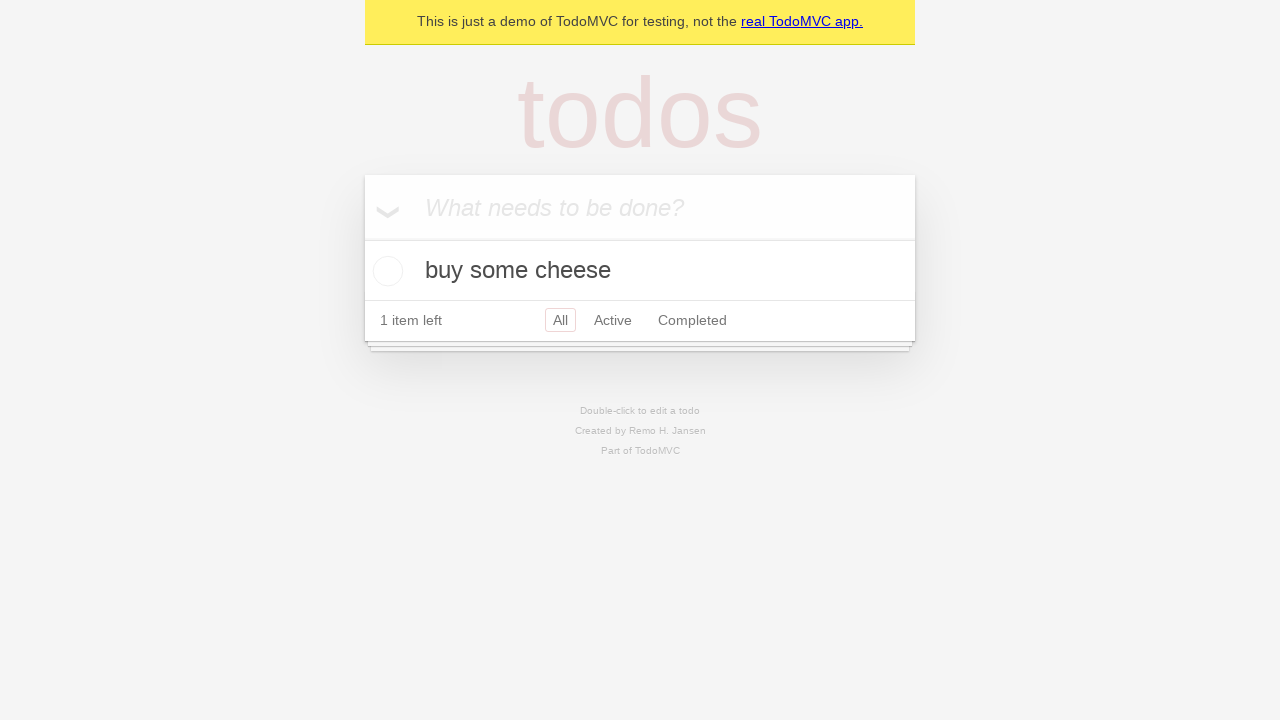

Filled new todo input with 'feed the cat' on internal:attr=[placeholder="What needs to be done?"i]
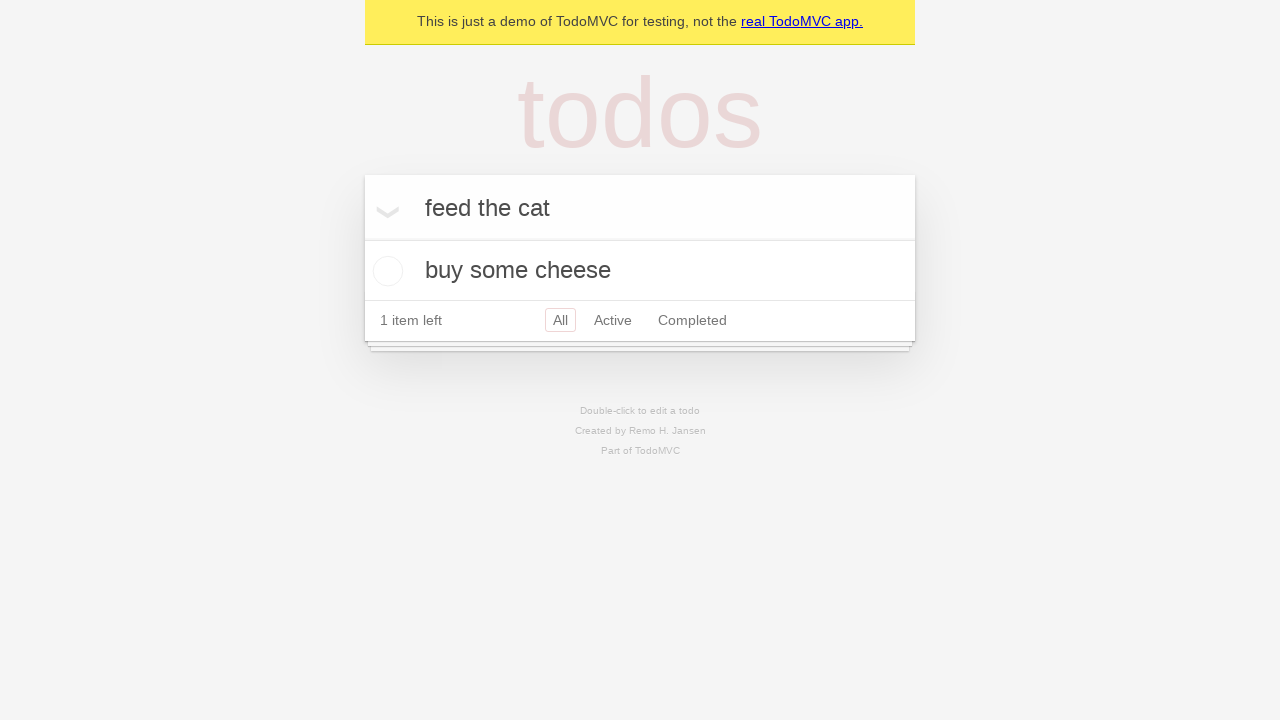

Pressed Enter to add second todo item on internal:attr=[placeholder="What needs to be done?"i]
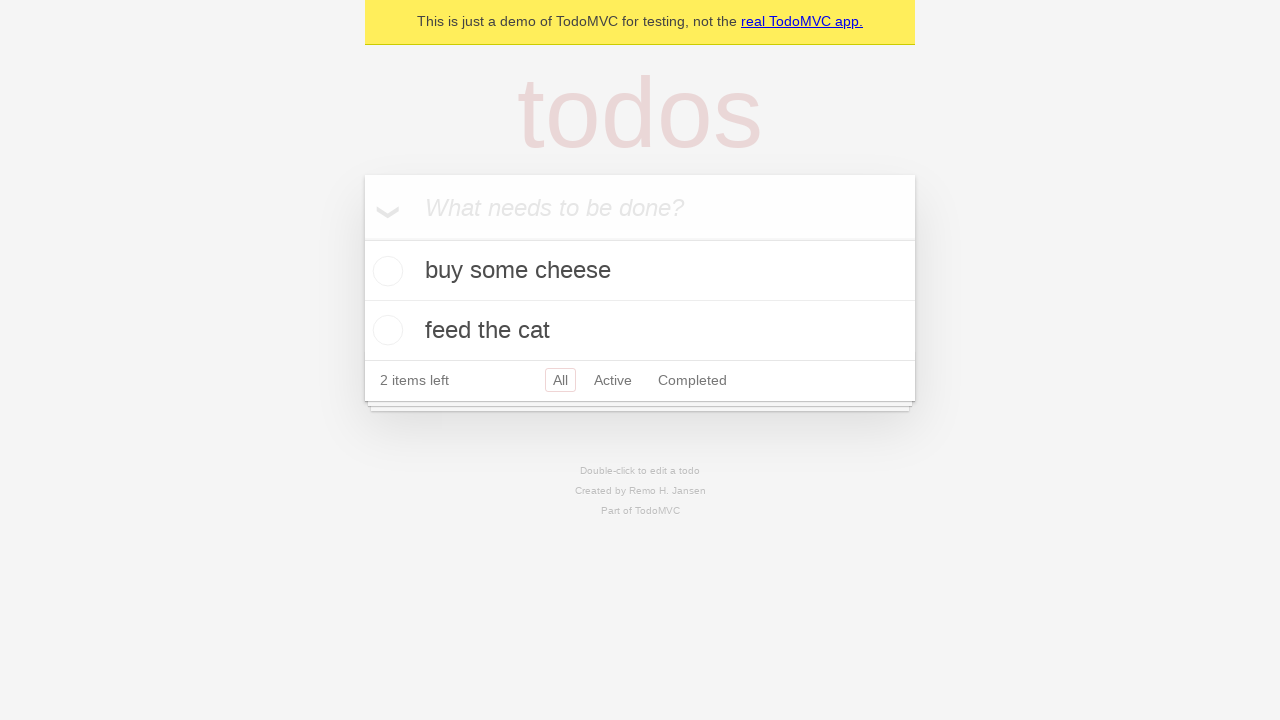

Filled new todo input with 'book a doctors appointment' on internal:attr=[placeholder="What needs to be done?"i]
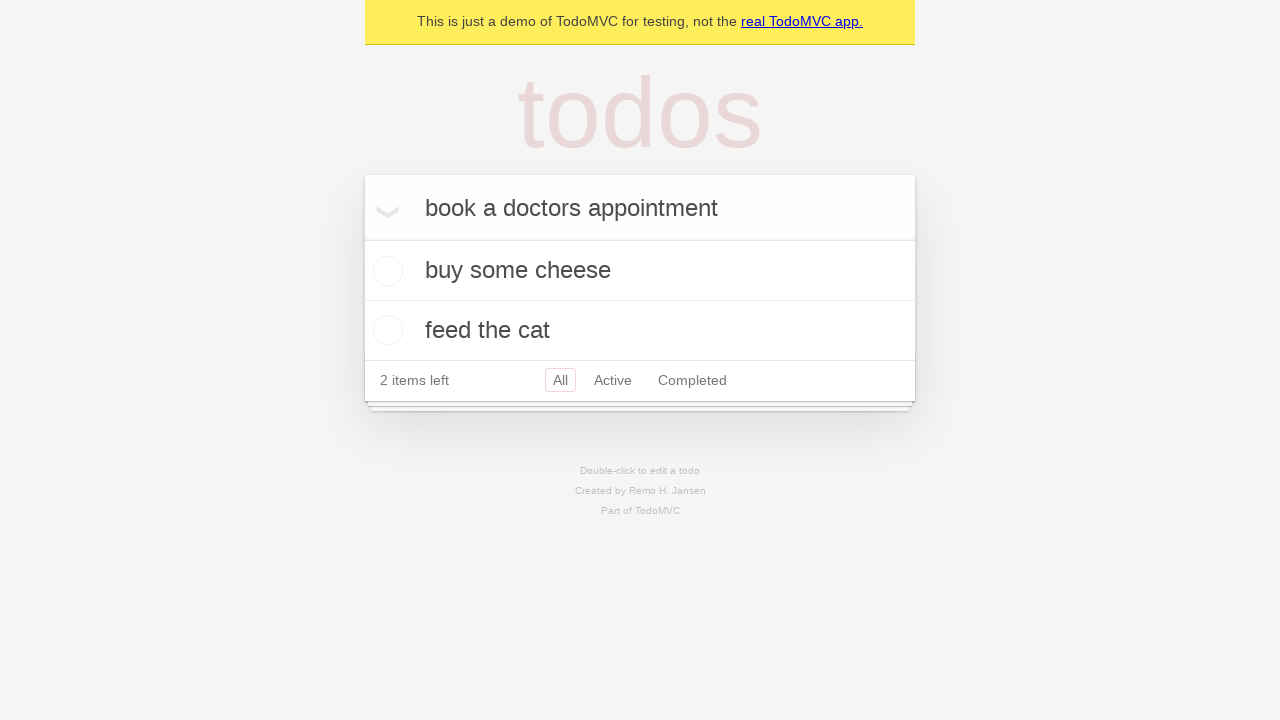

Pressed Enter to add third todo item on internal:attr=[placeholder="What needs to be done?"i]
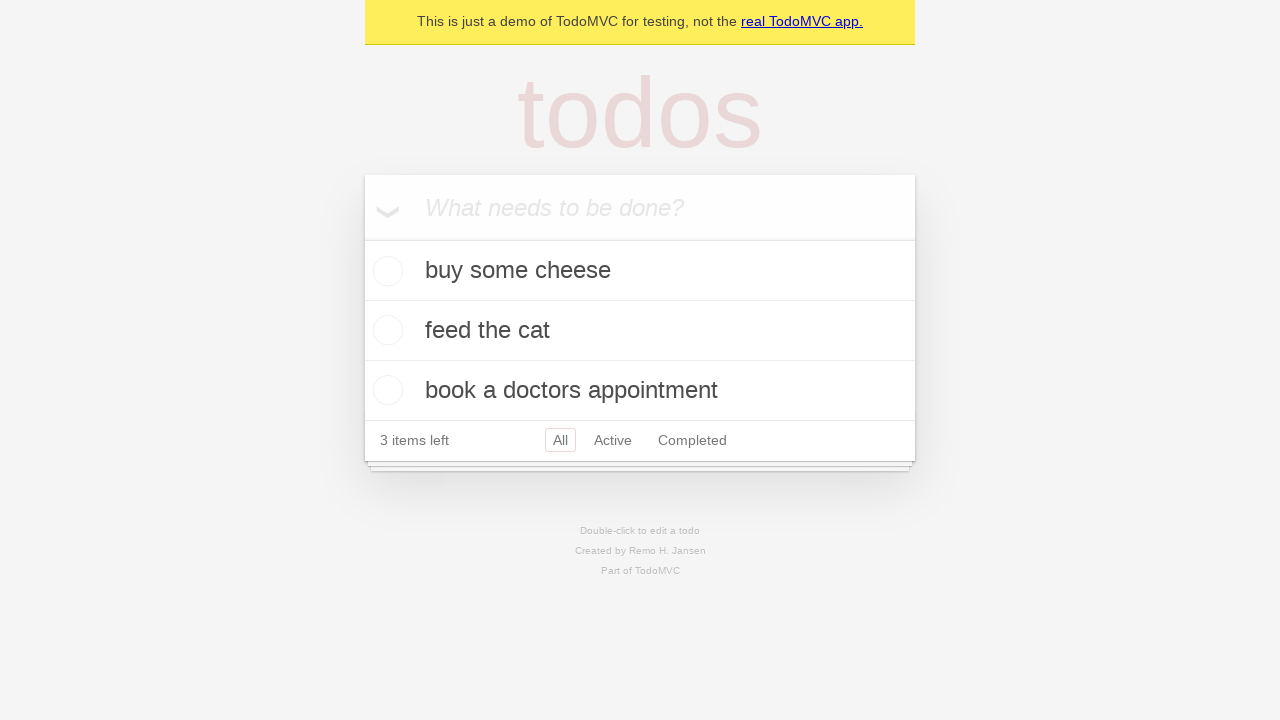

Checked the first todo item as completed at (385, 271) on .todo-list li .toggle >> nth=0
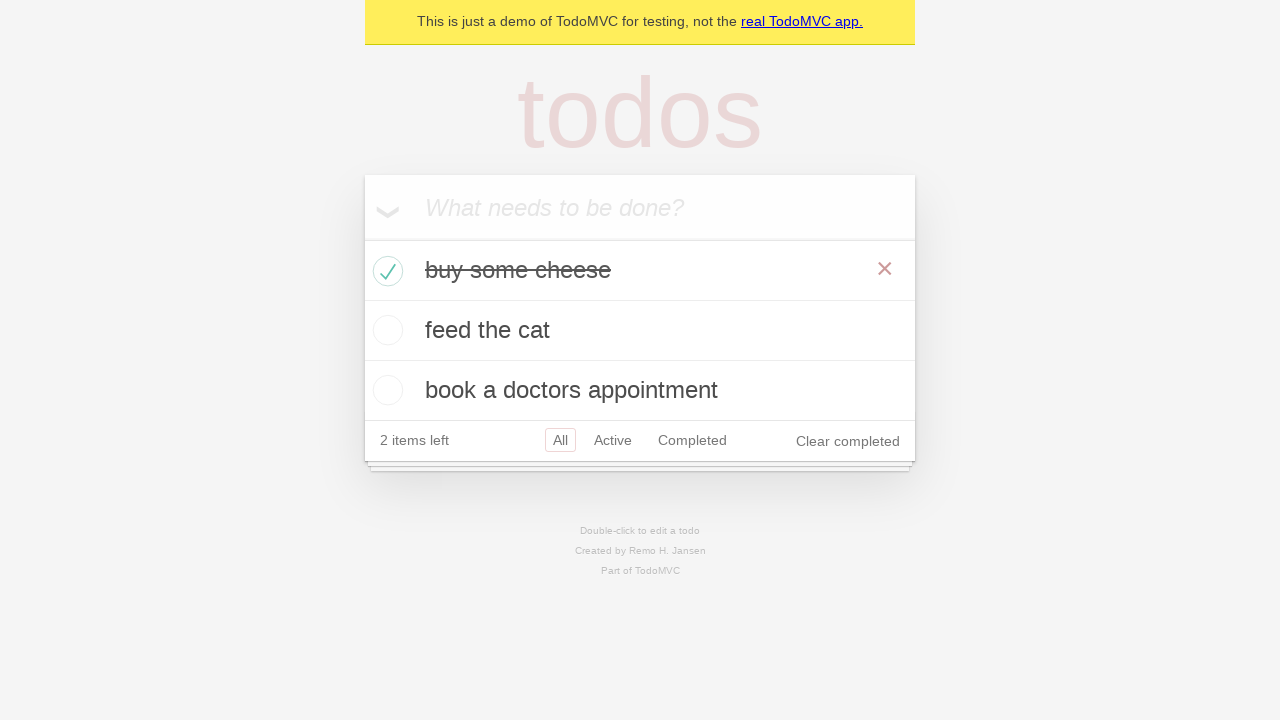

Clear completed button appeared and is visible
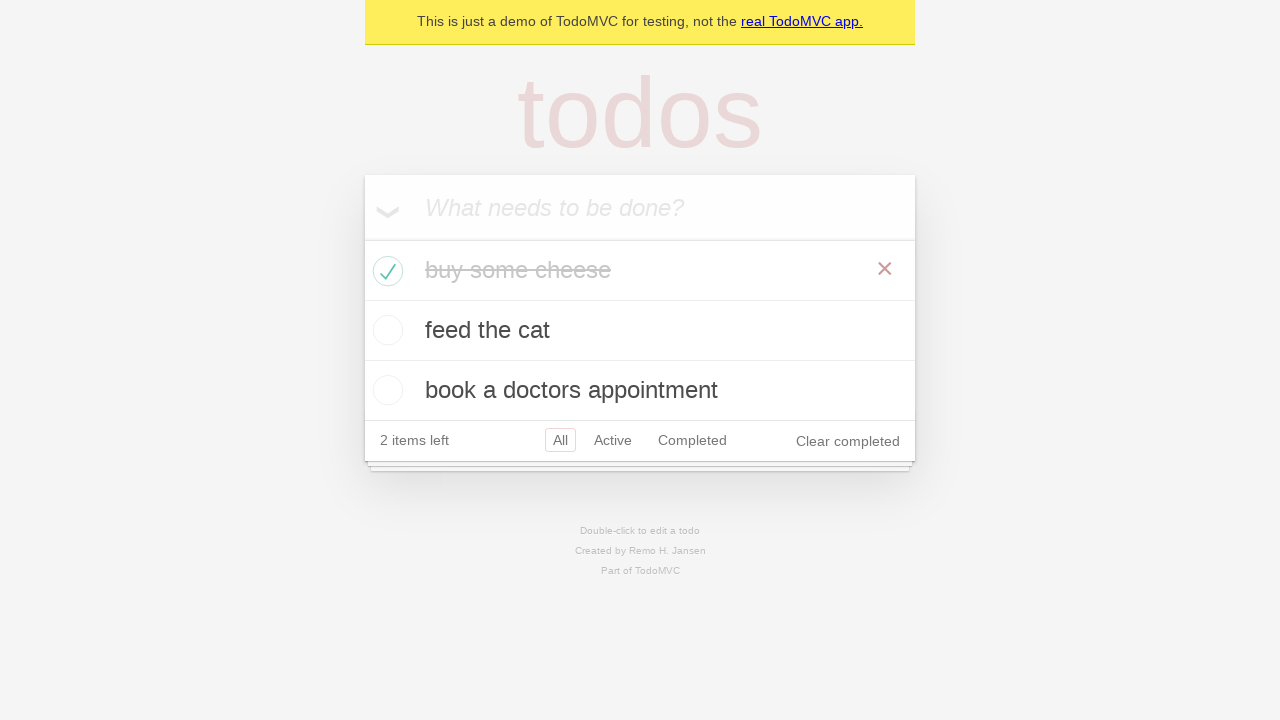

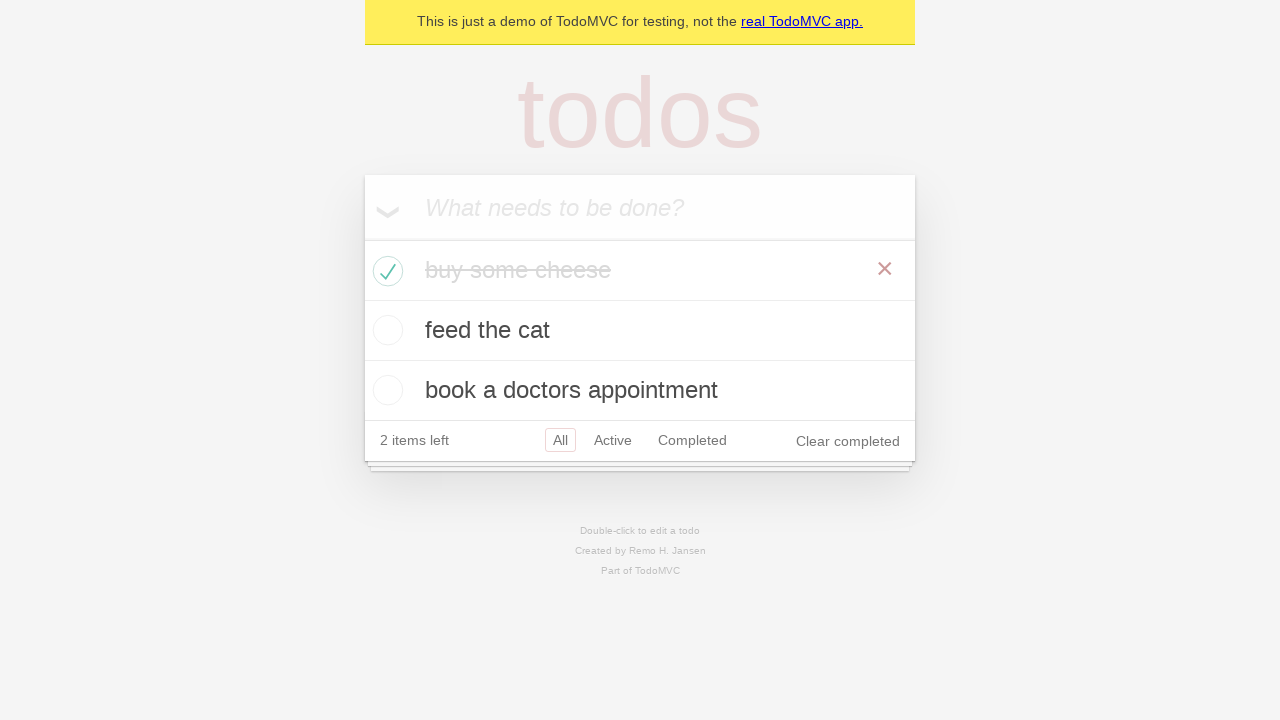